Tests the status codes page by clicking on each status code link (200, 301, 404, 500) and verifying the page navigates successfully. The original script used a proxy to capture HAR data, but this version focuses on the browser navigation.

Starting URL: http://the-internet.herokuapp.com/status_codes

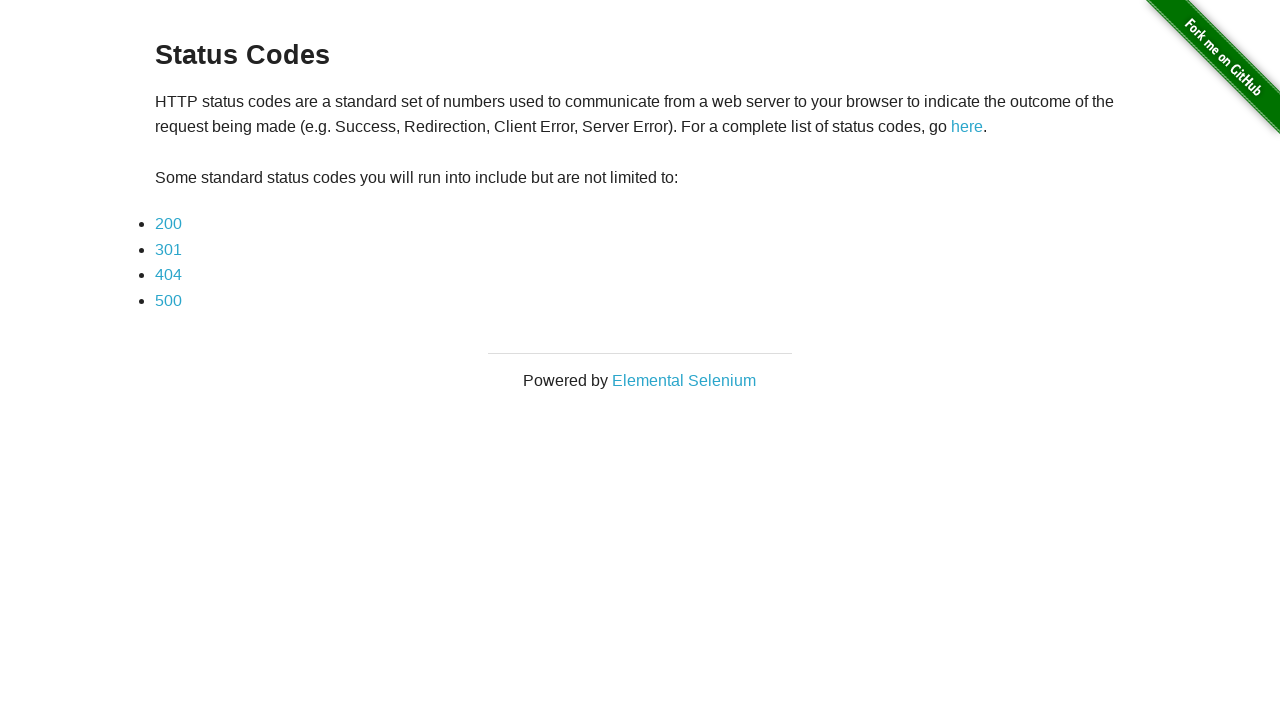

Navigated to status codes page
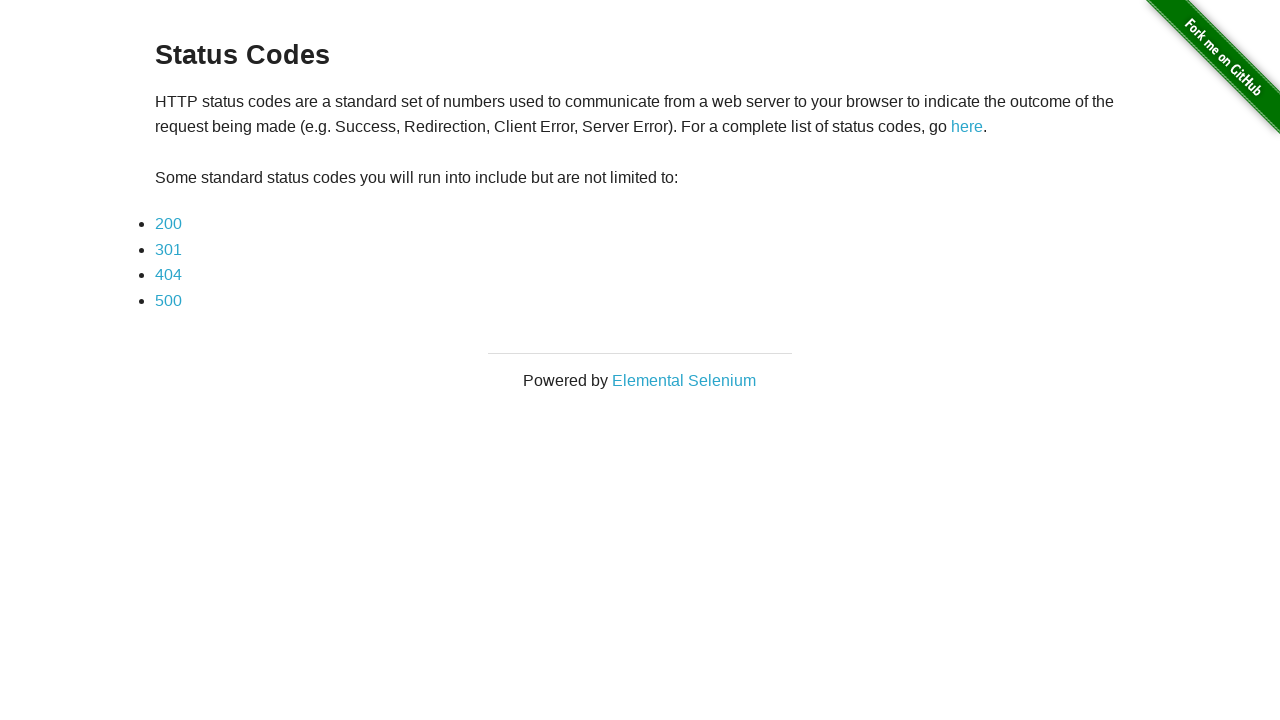

Clicked on status code 200 link at (168, 224) on ul li a:text-is('200')
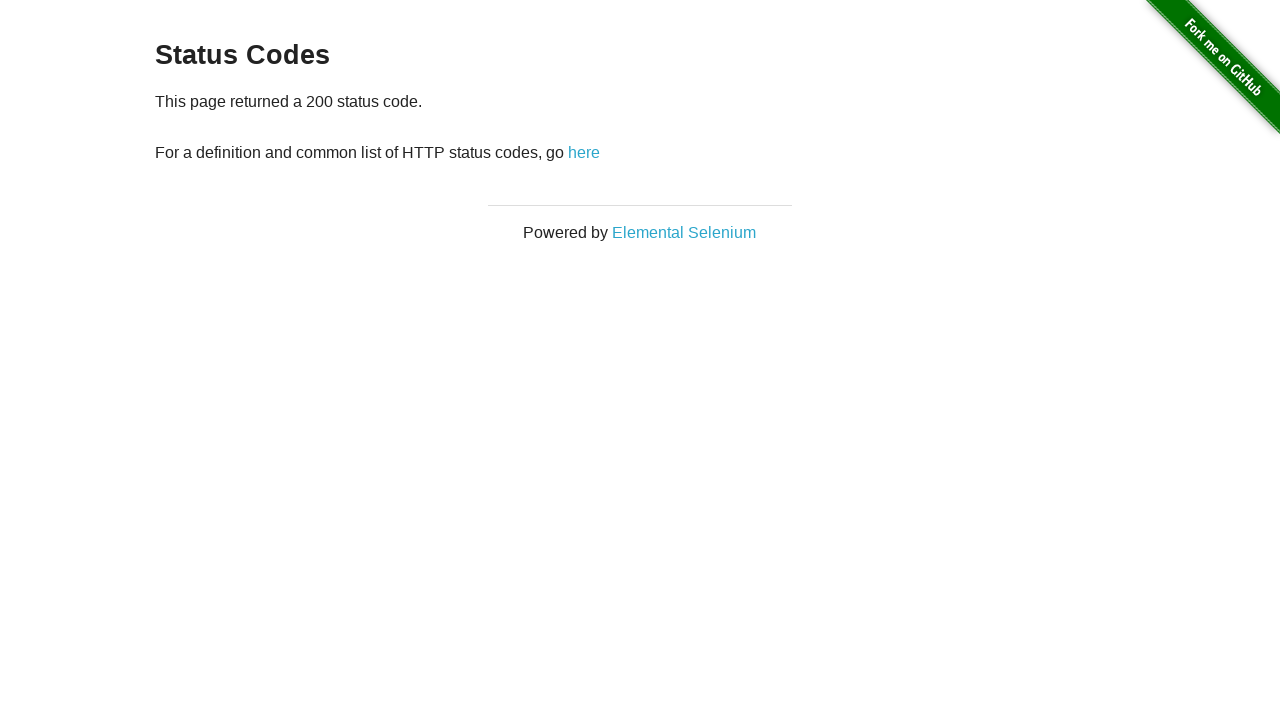

Page load completed for status code 200
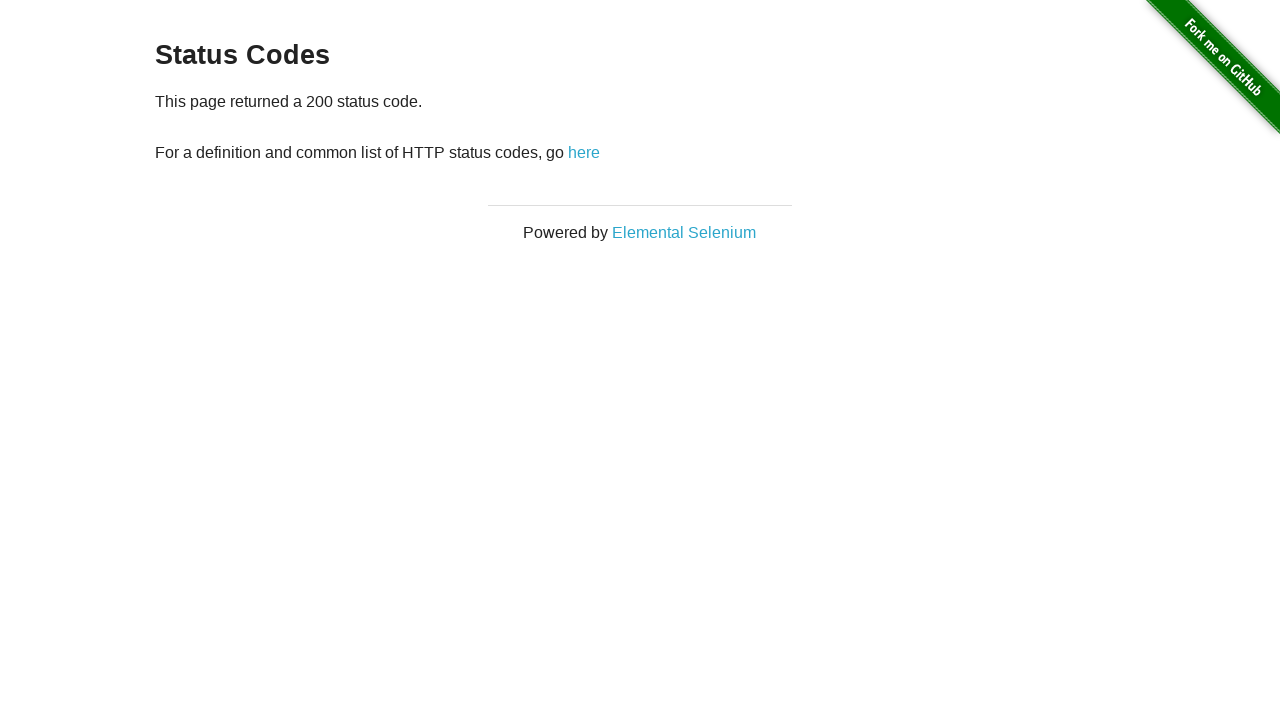

Verified status code 200 is displayed on page
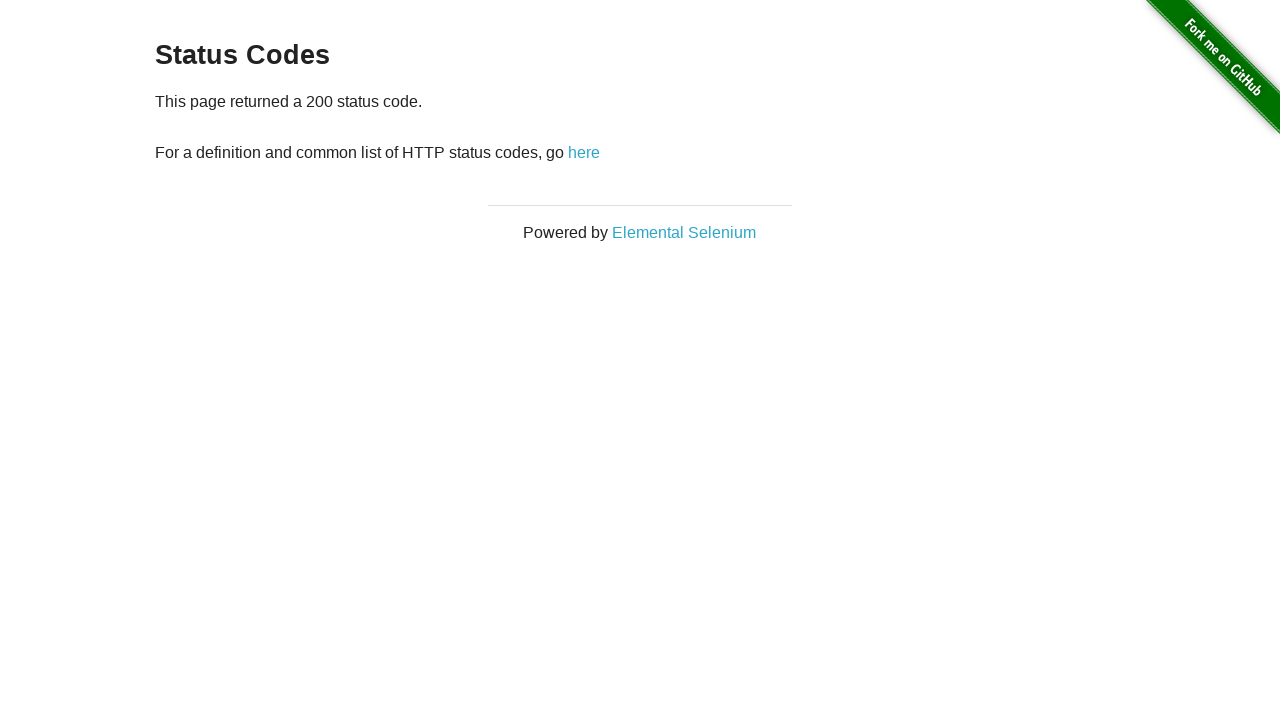

Navigated to status codes page
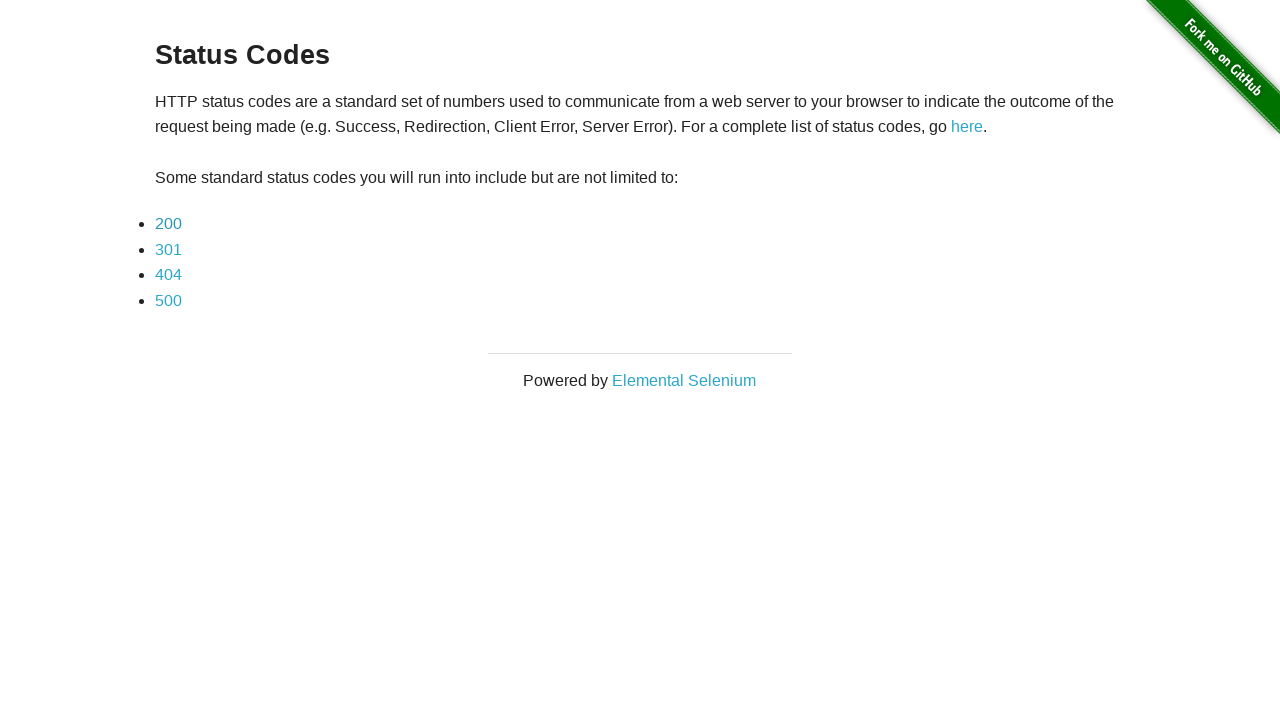

Clicked on status code 301 link at (168, 249) on ul li a:text-is('301')
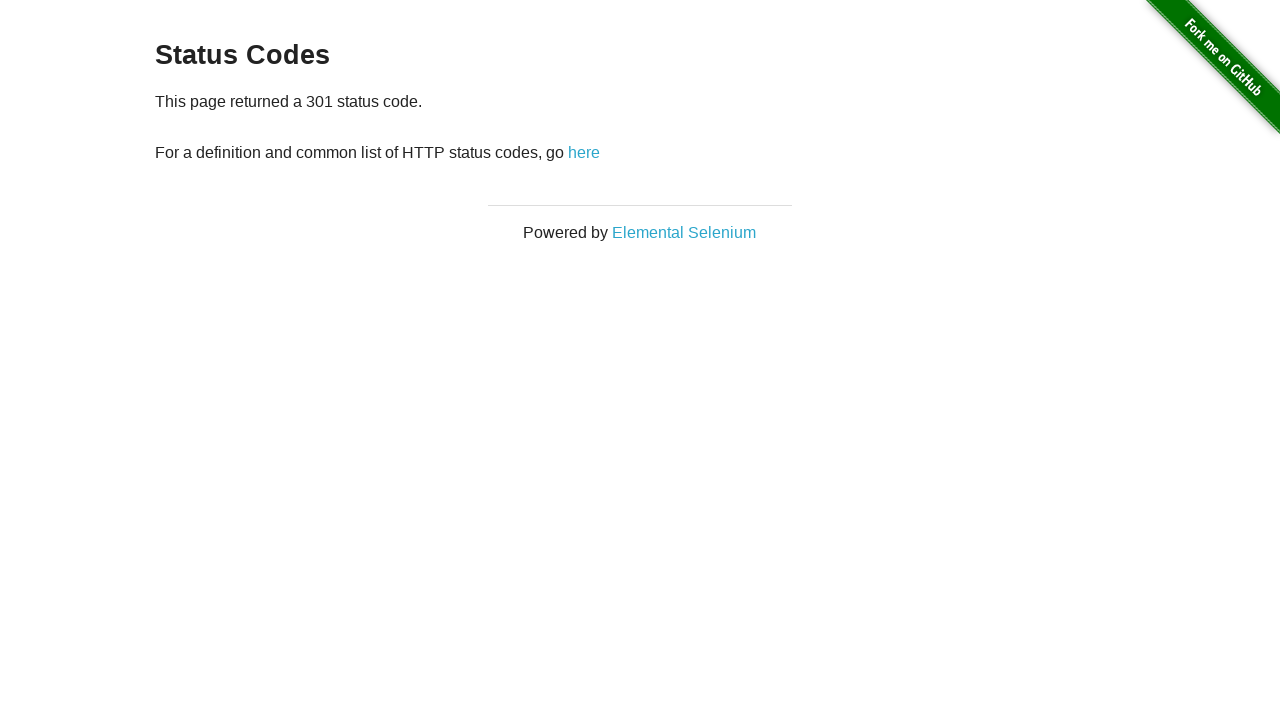

Page load completed for status code 301
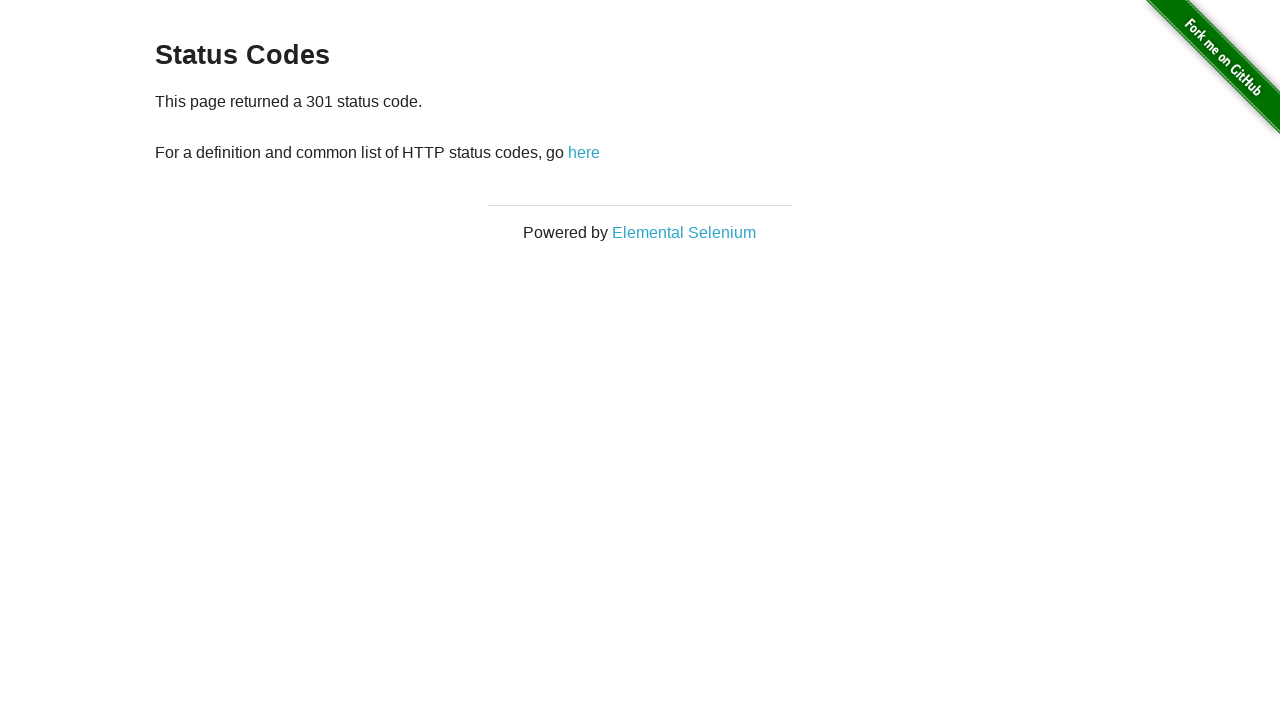

Verified status code 301 is displayed on page
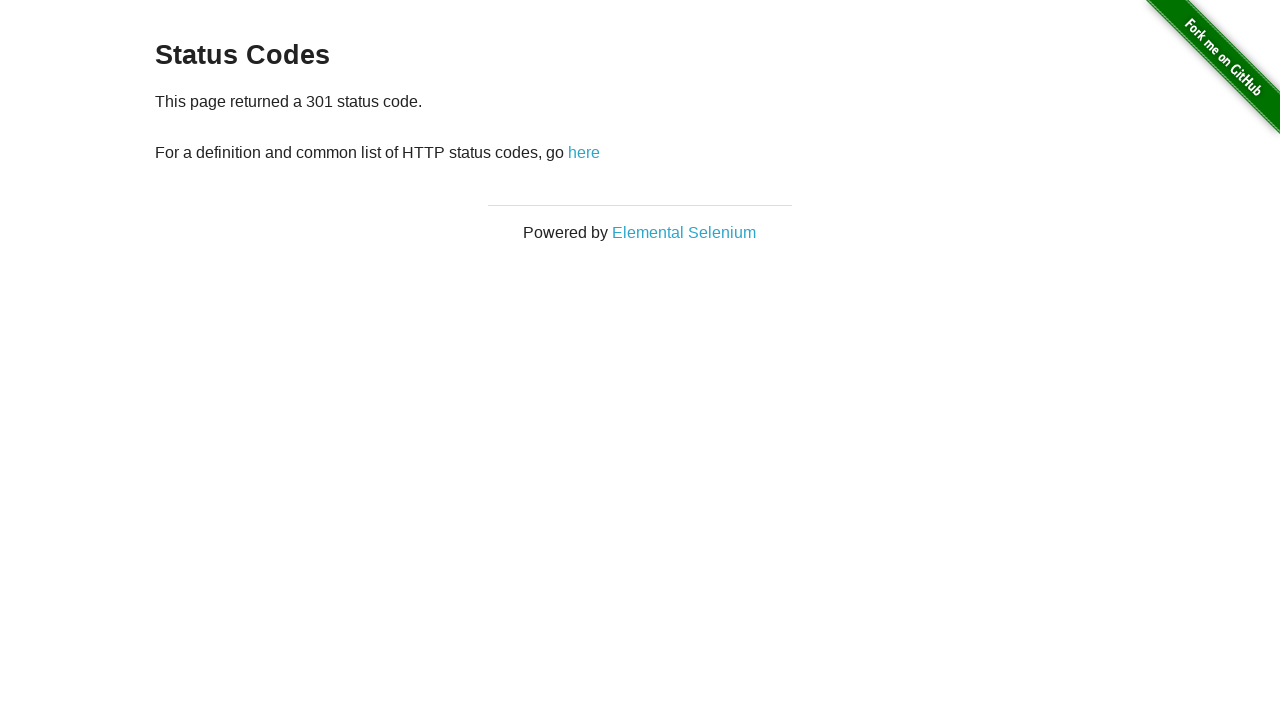

Navigated to status codes page
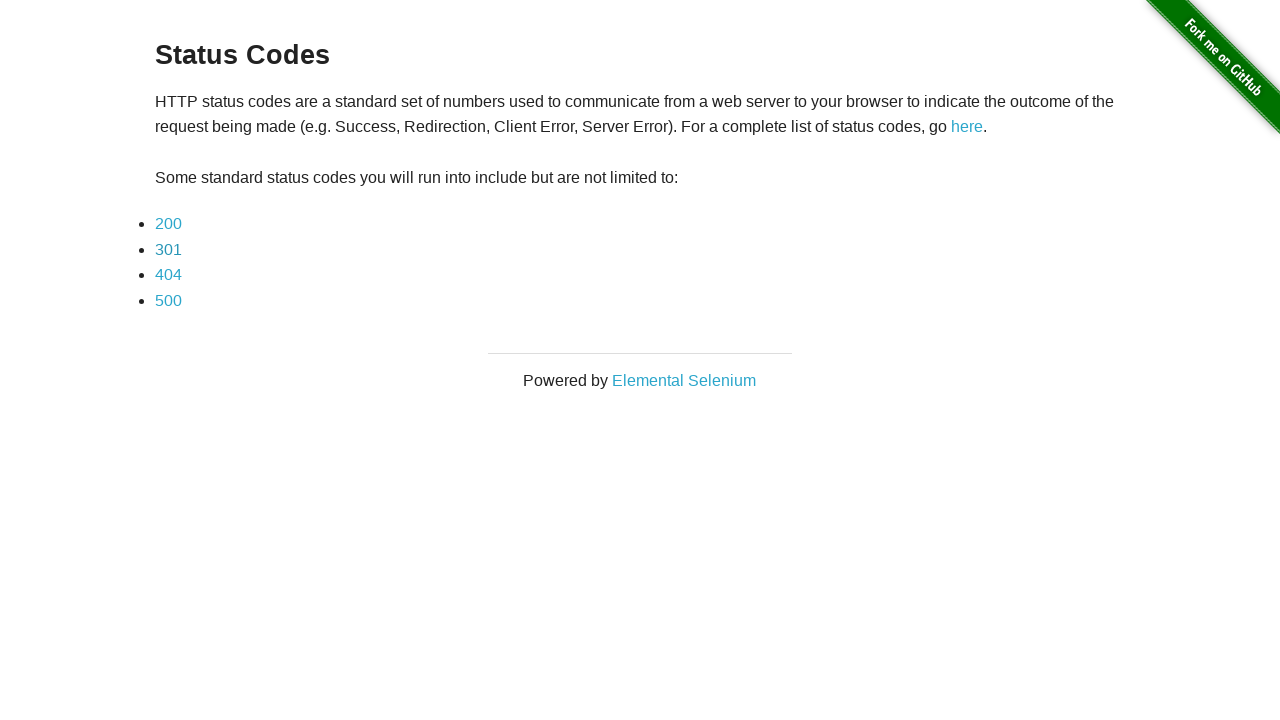

Clicked on status code 404 link at (168, 275) on ul li a:text-is('404')
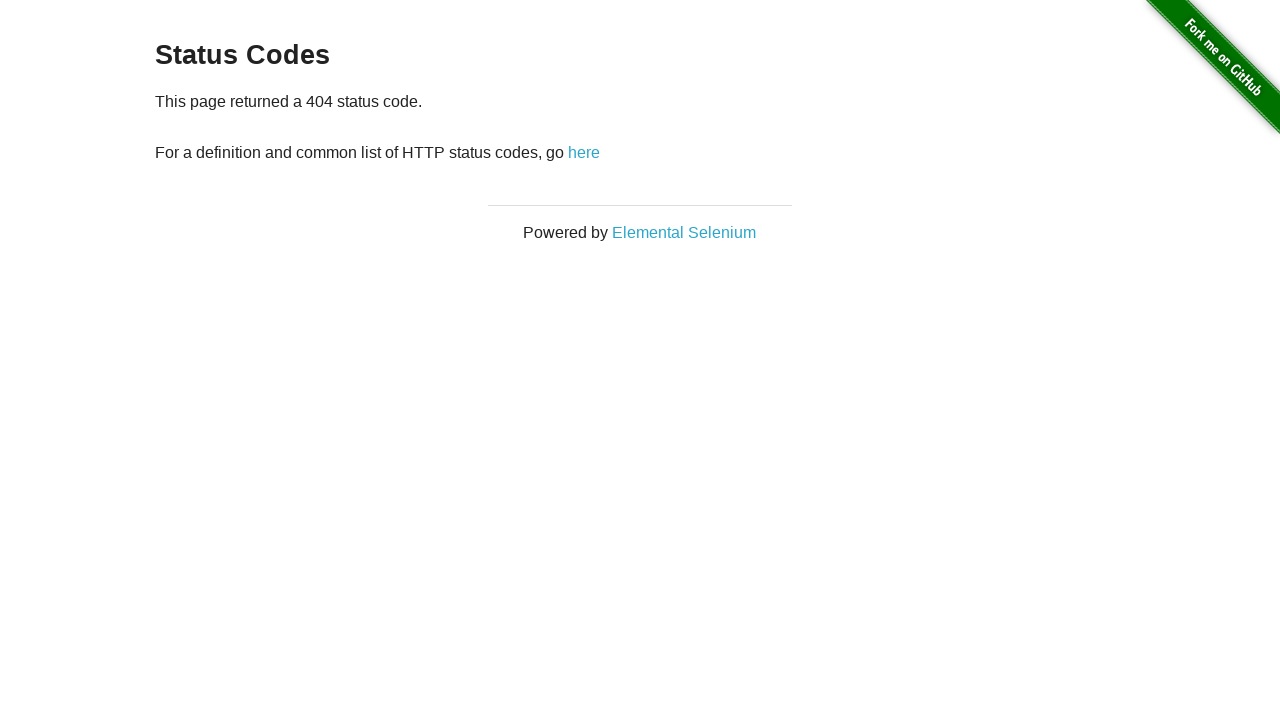

Page load completed for status code 404
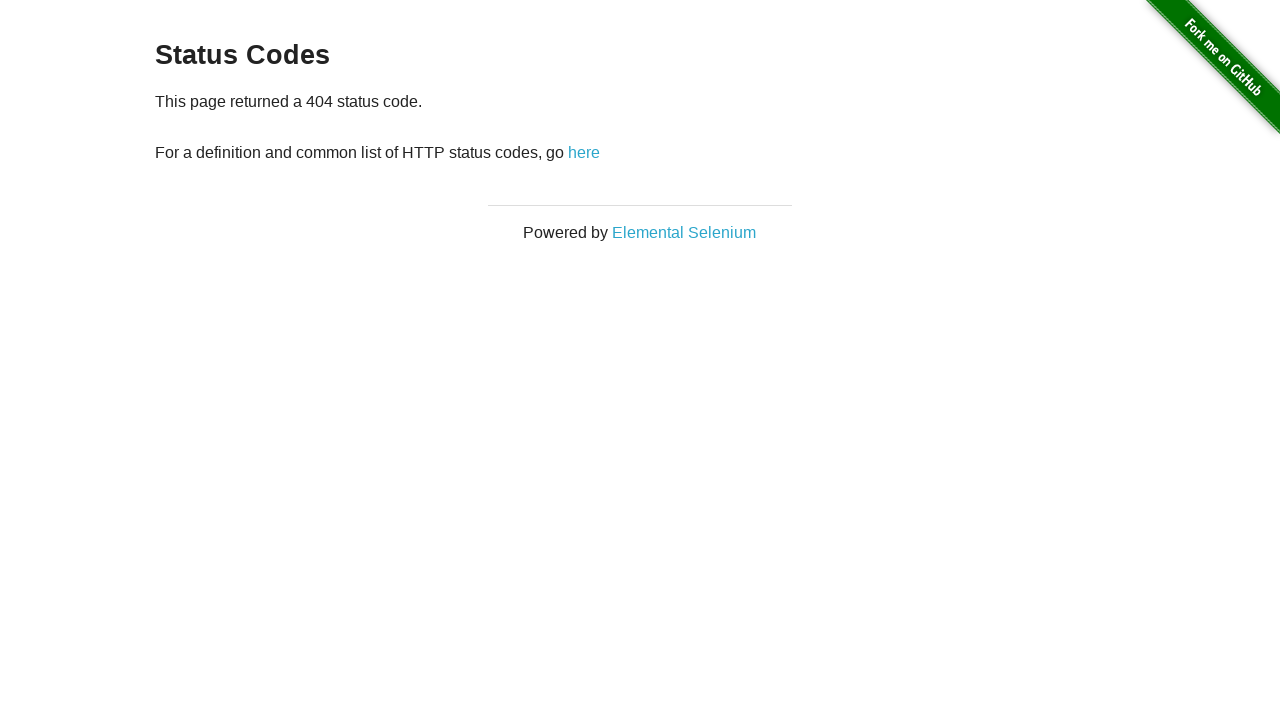

Verified status code 404 is displayed on page
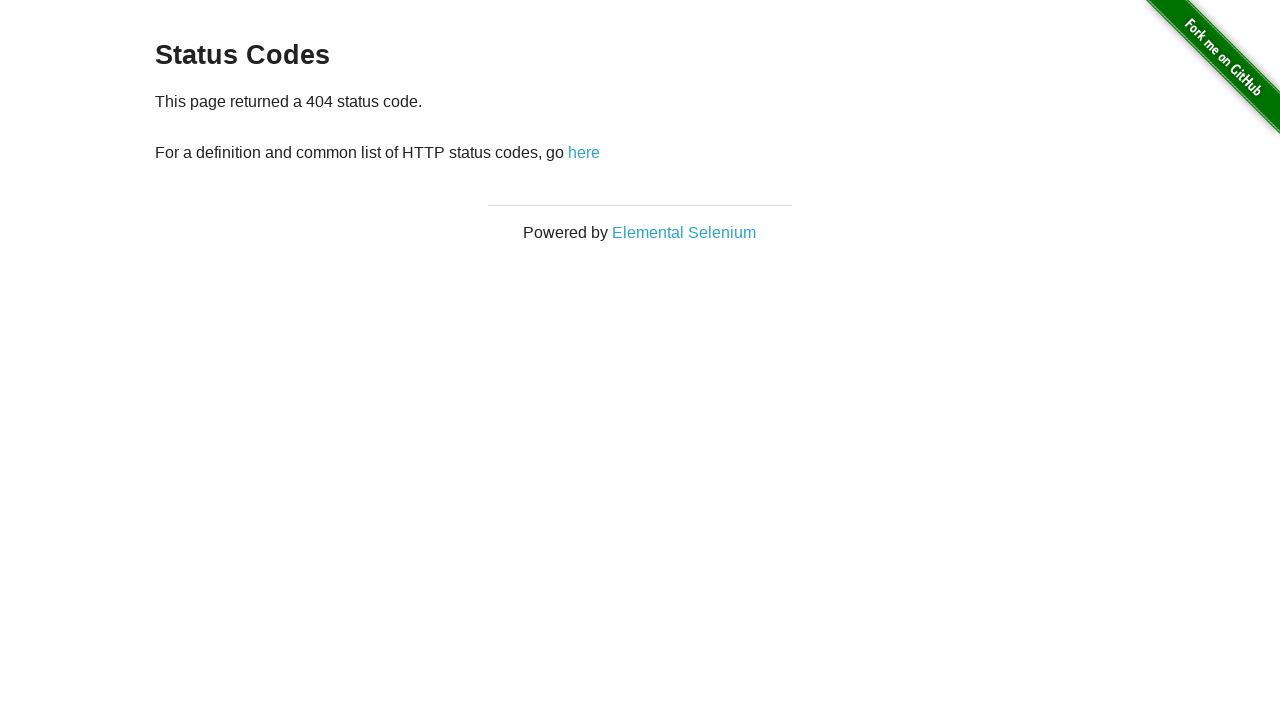

Navigated to status codes page
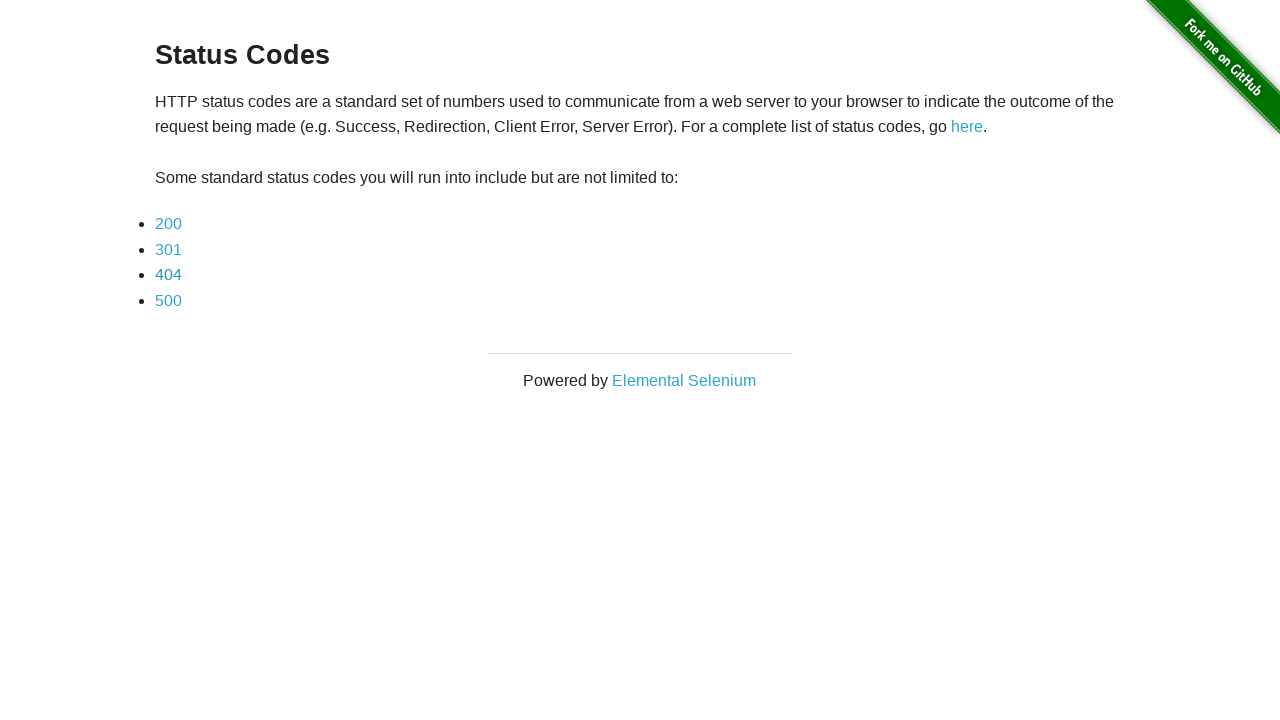

Clicked on status code 500 link at (168, 300) on ul li a:text-is('500')
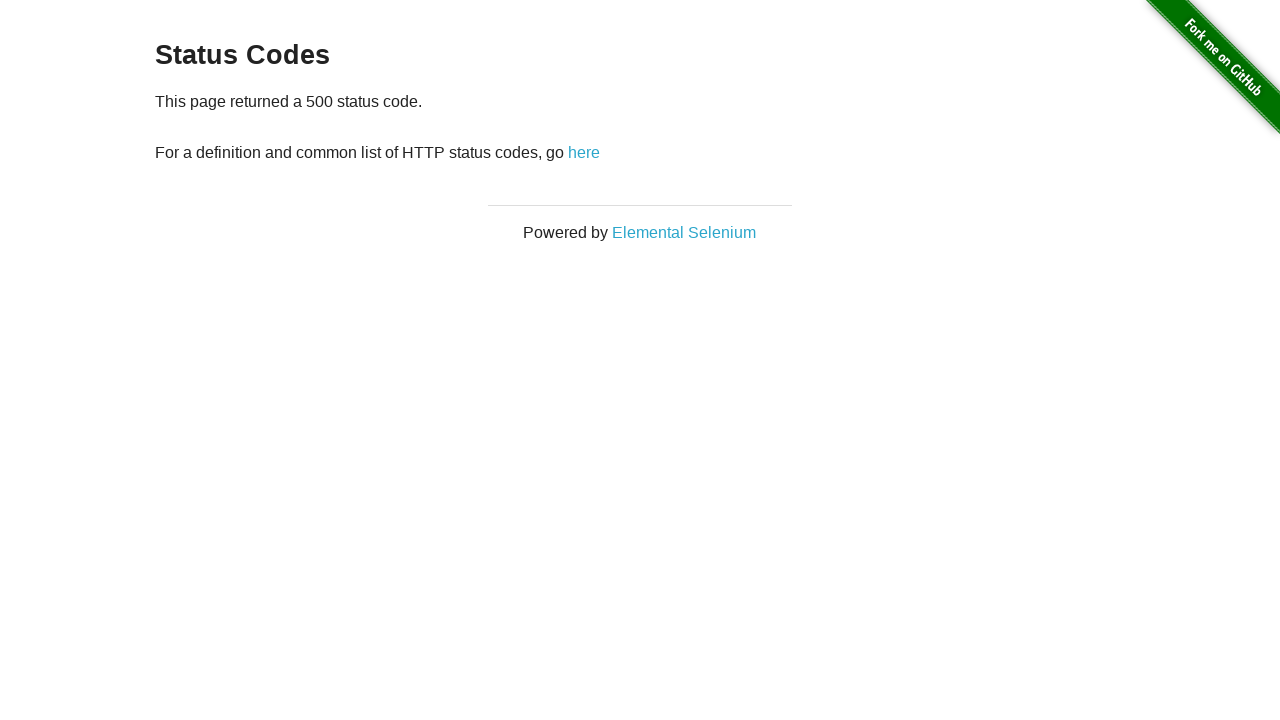

Page load completed for status code 500
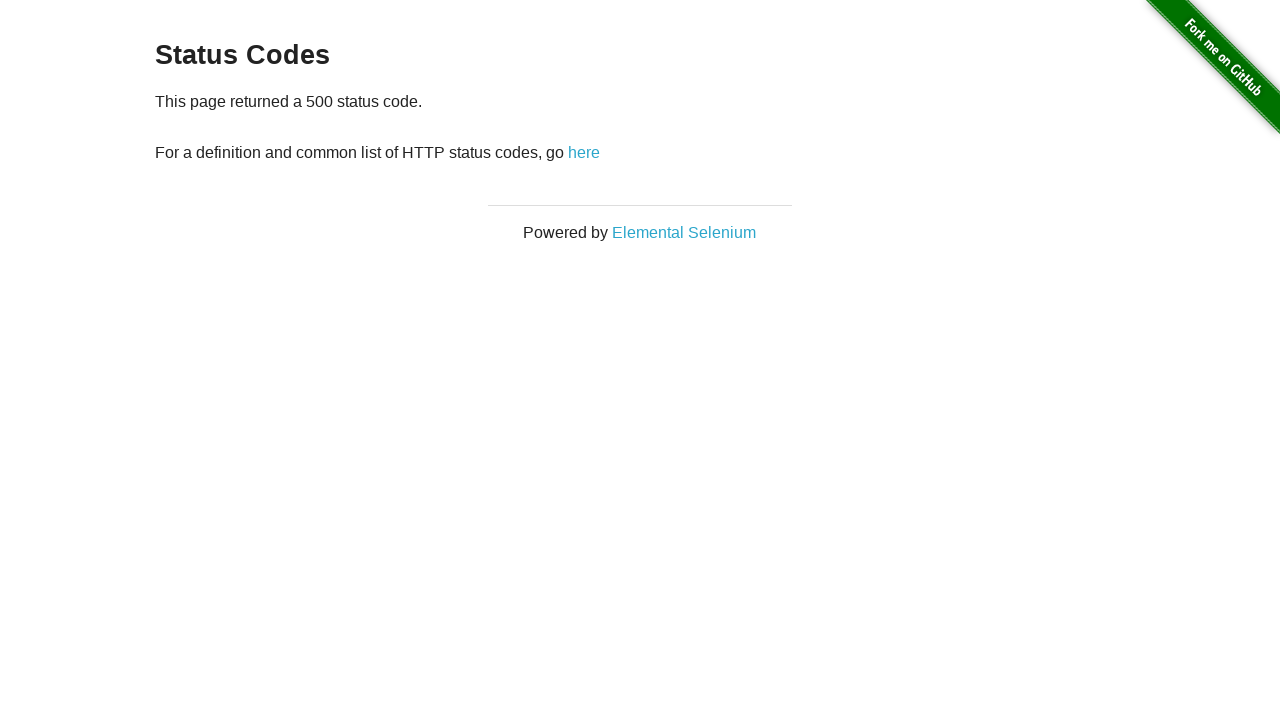

Verified status code 500 is displayed on page
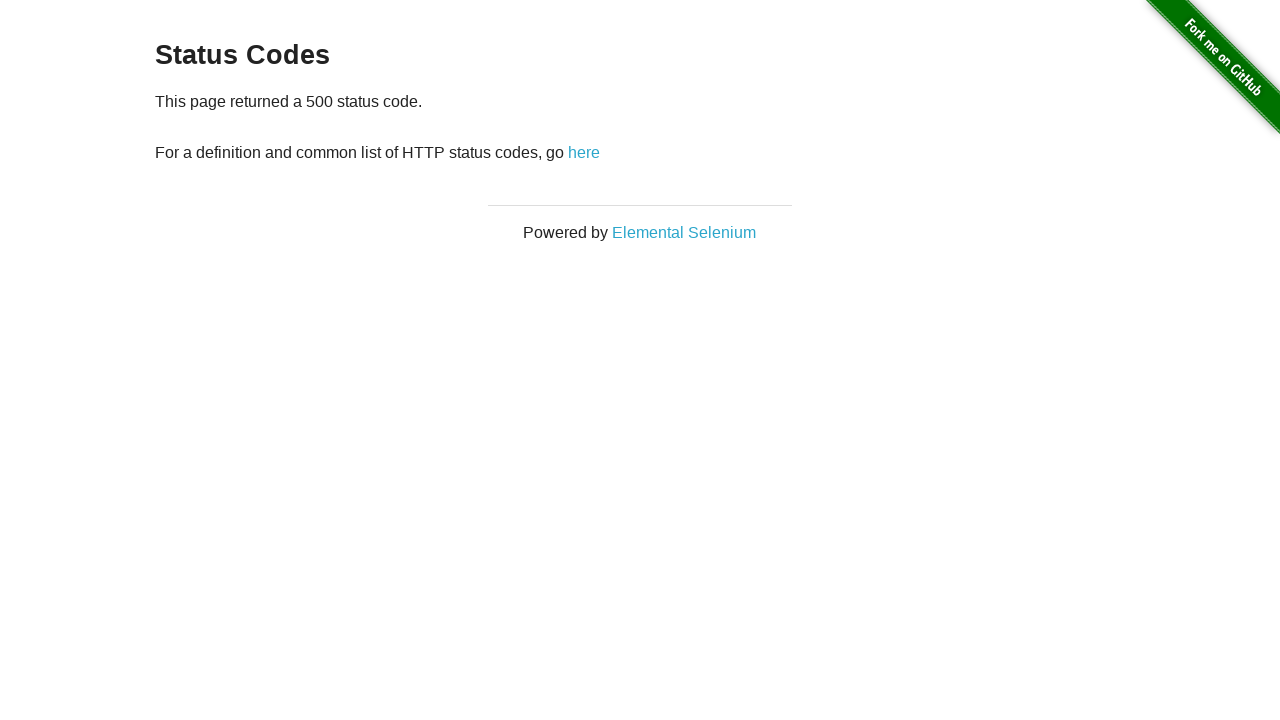

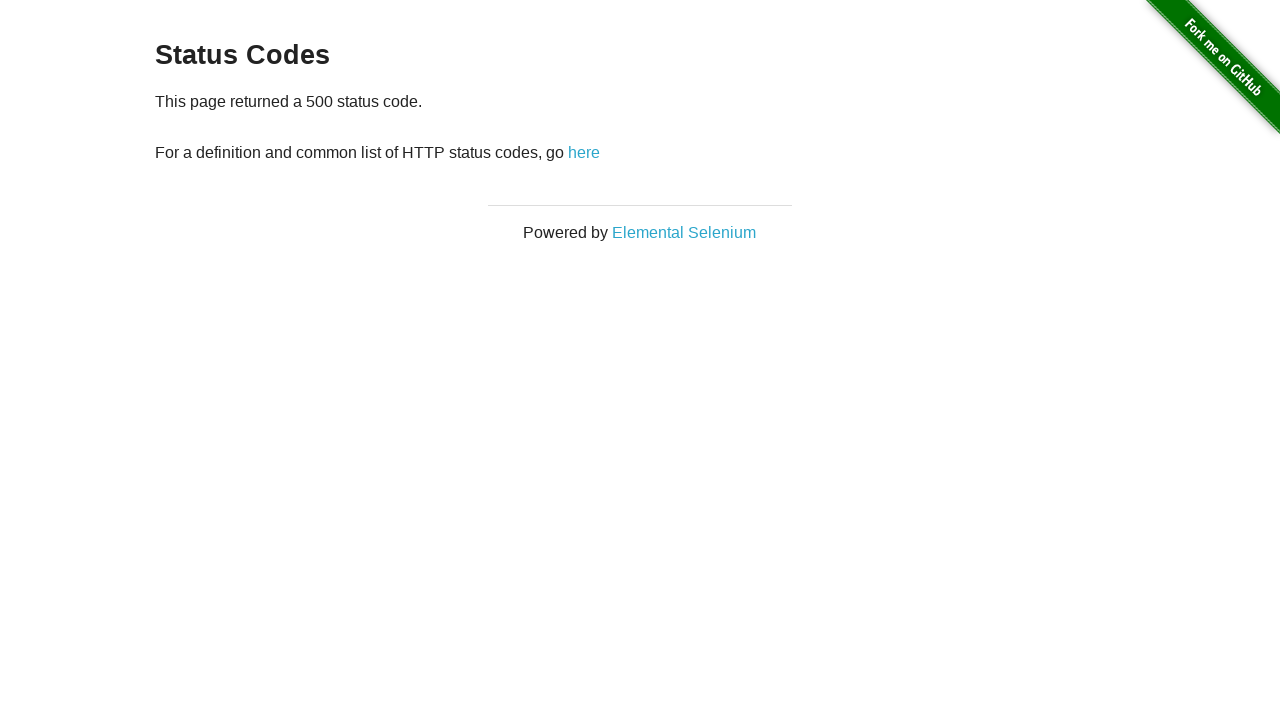